Tests dynamic page content refresh by clicking a refresh link and verifying that the page content element exists after refresh

Starting URL: https://the-internet.herokuapp.com/dynamic_content?with_content=static

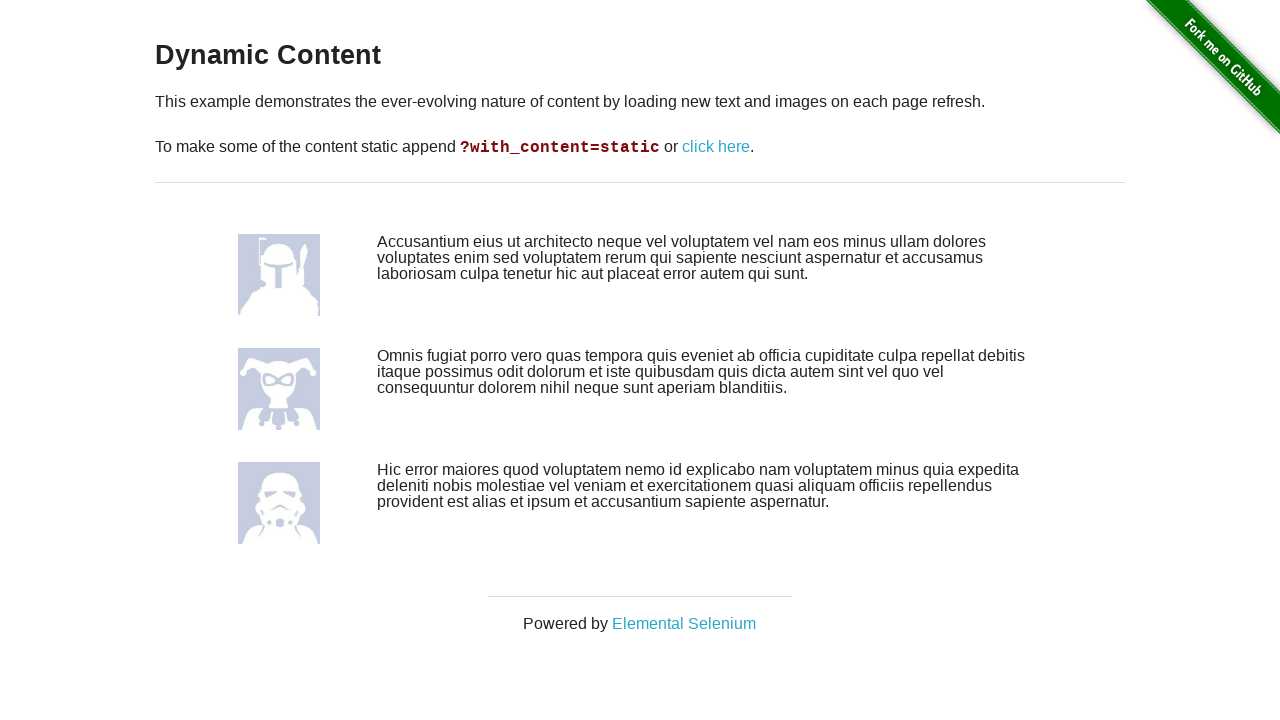

Waited for dynamic content container to load
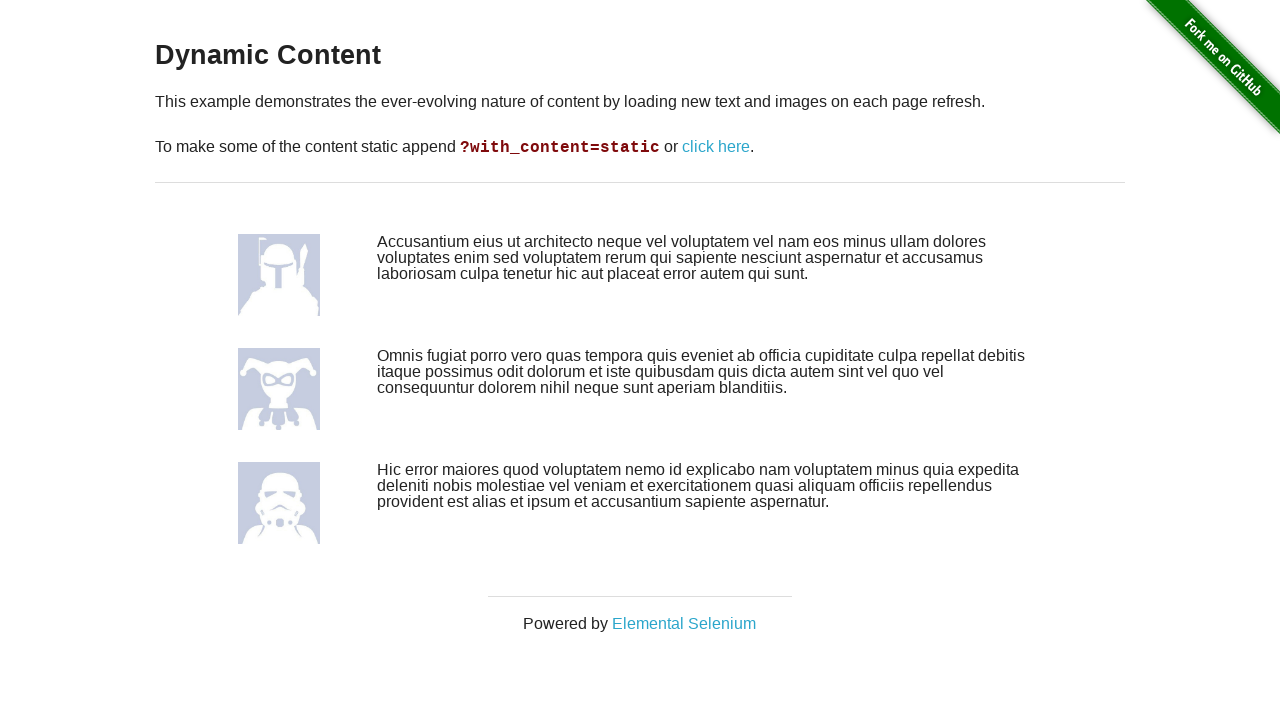

Clicked refresh link to trigger dynamic content reload at (716, 147) on xpath=//a[.='click here']
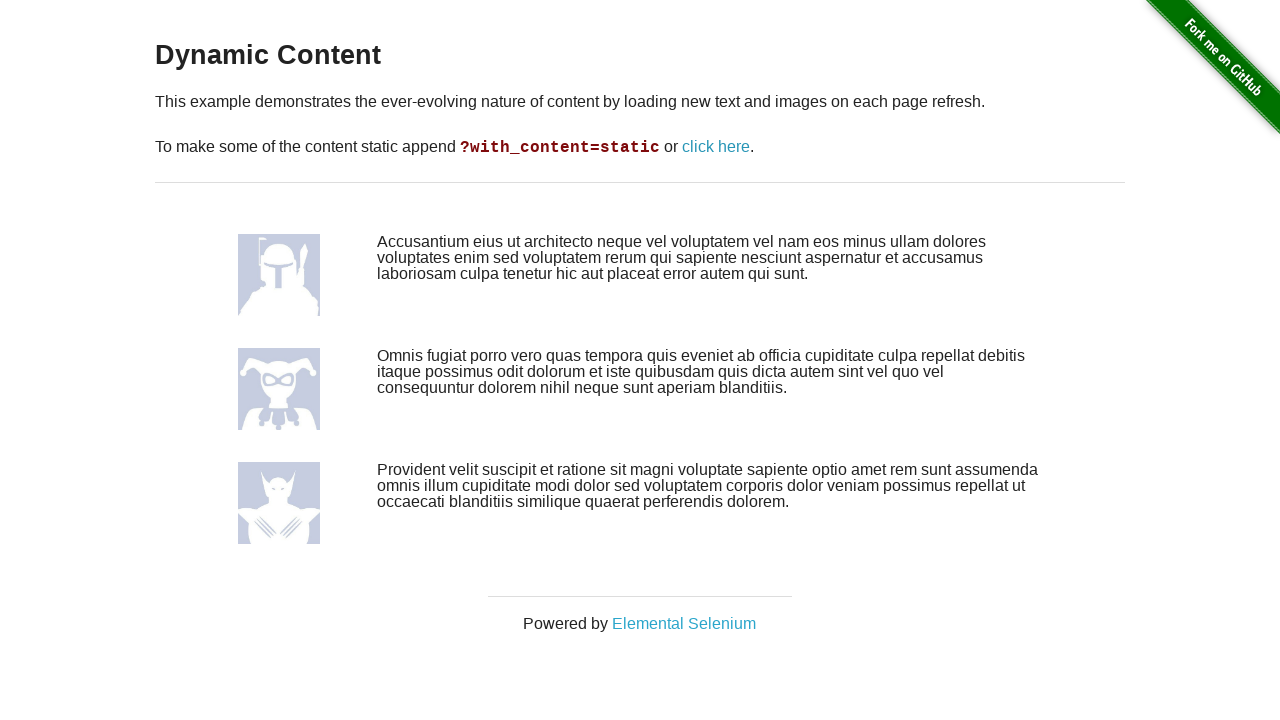

Waited for page content to update after refresh
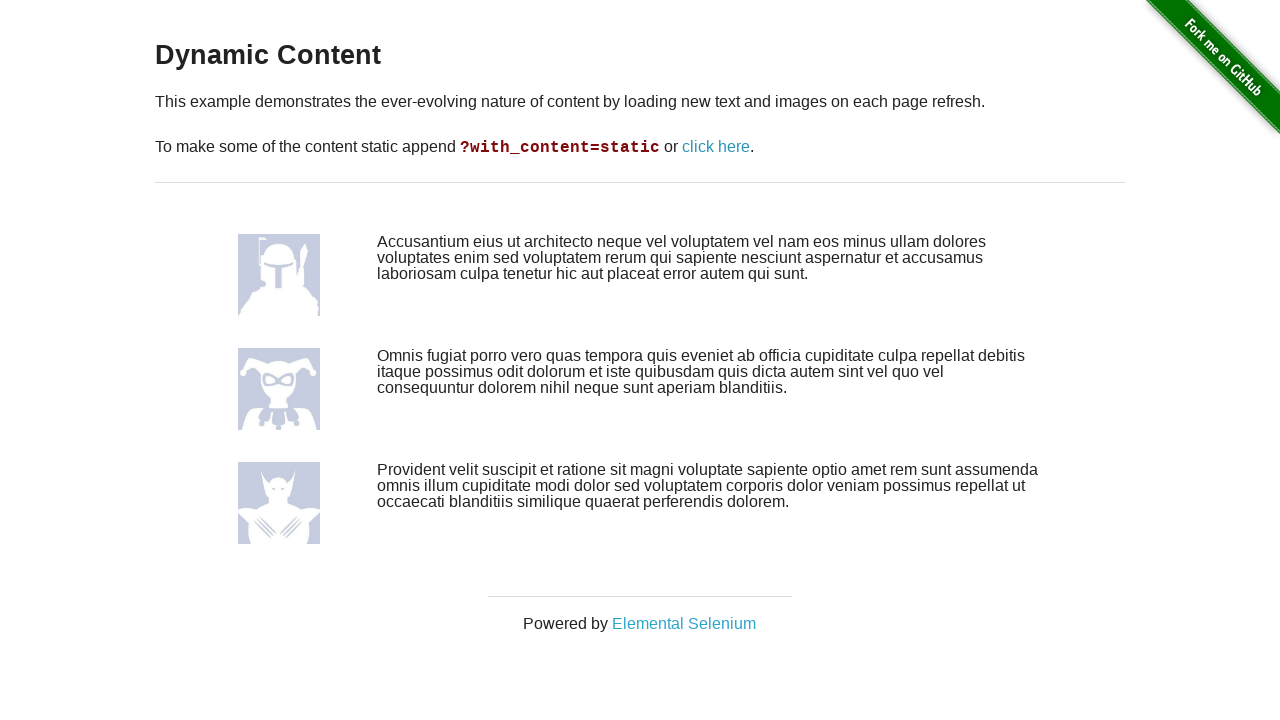

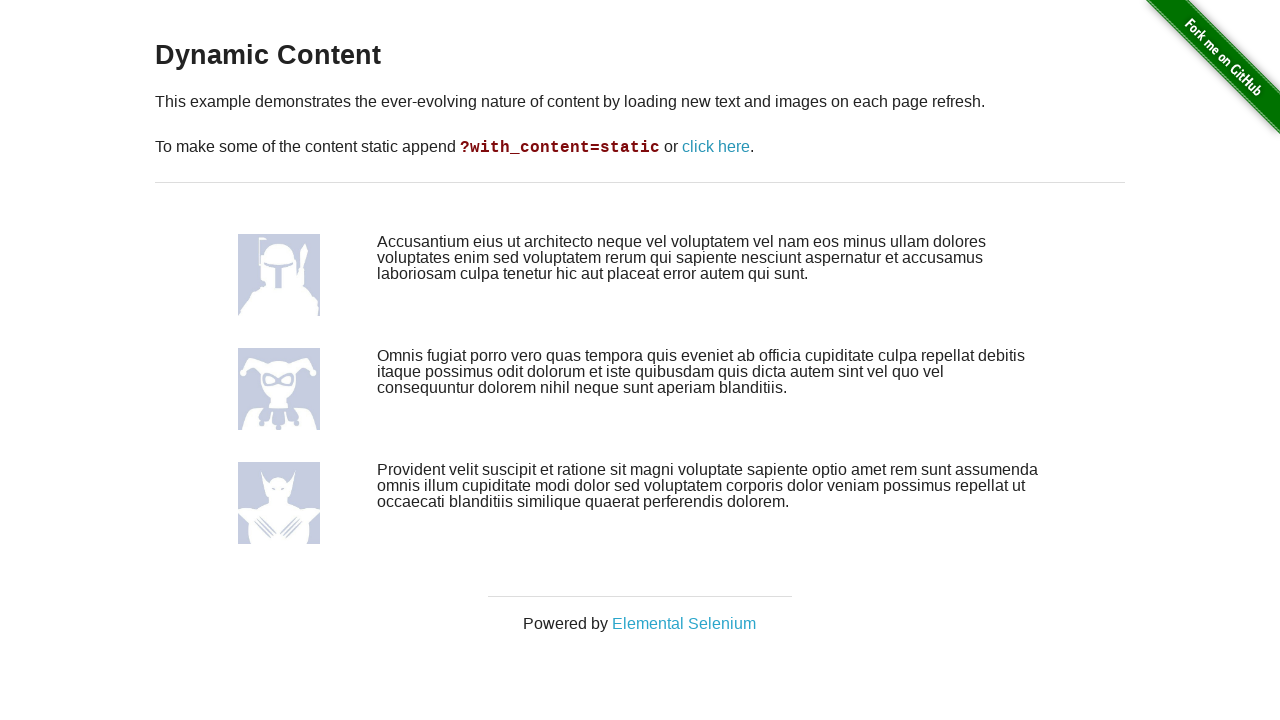